Tests form filling on Tutorialspoint practice page using relative locators to find and fill name and email fields

Starting URL: https://www.tutorialspoint.com/selenium/practice/selenium_automation_practice.php

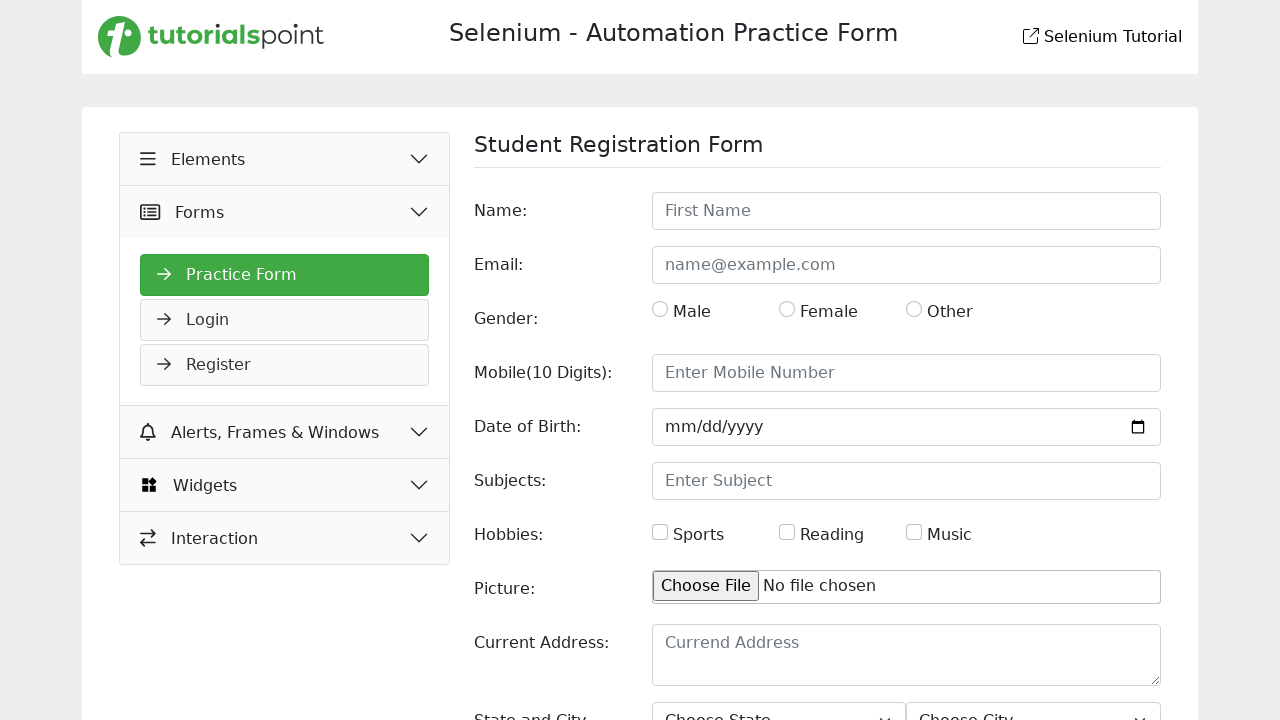

Clicked on Practice Form link at (285, 275) on xpath=//a[contains(text(),'Practice Form')]
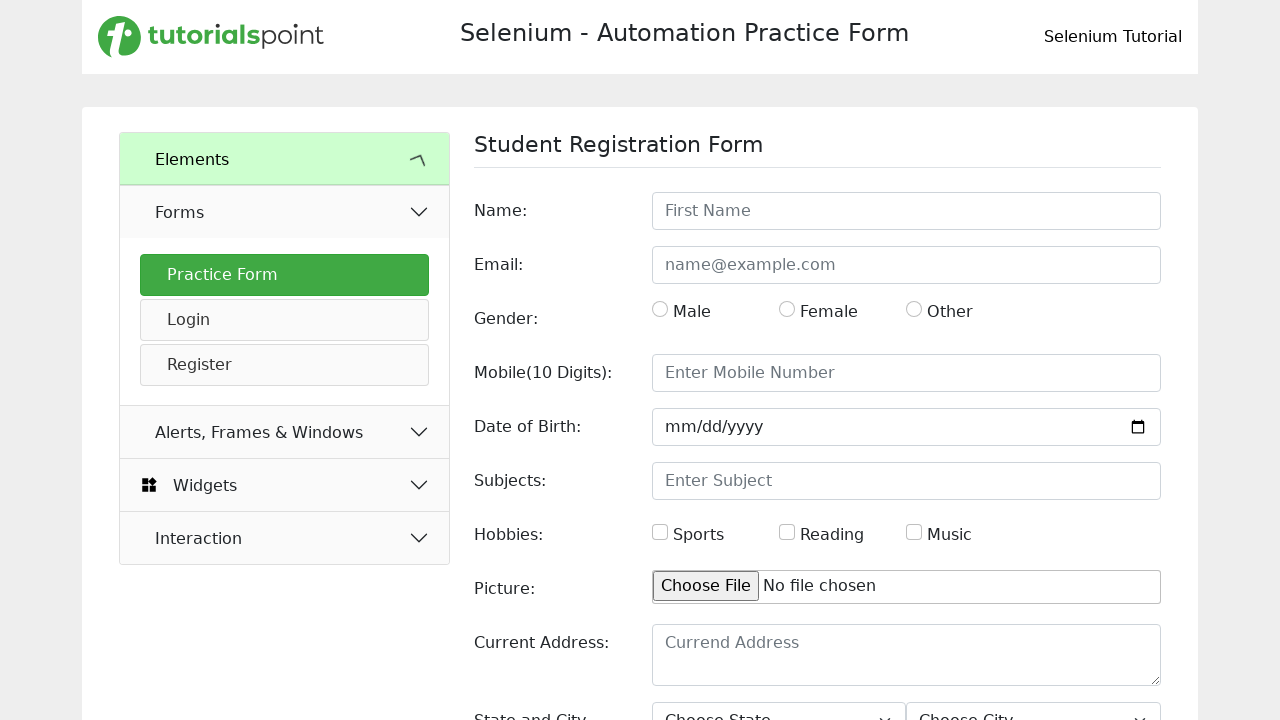

Located name label element
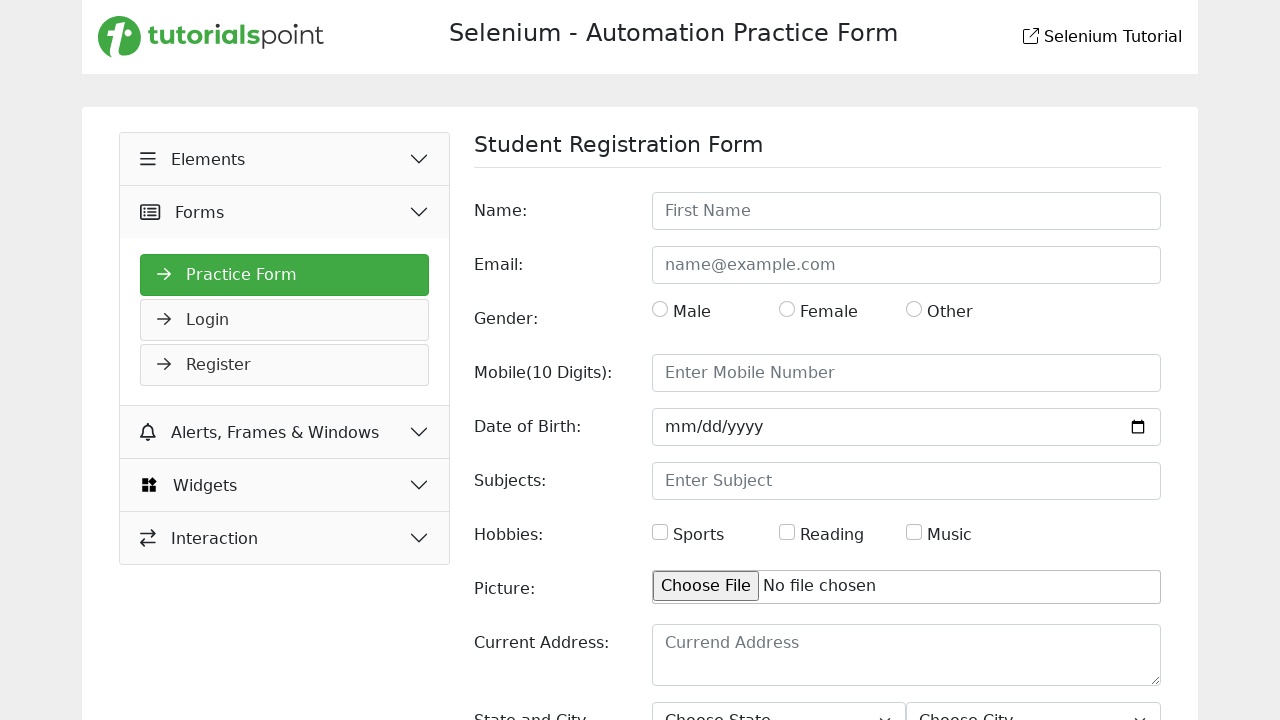

Filled name field with 'bhagya' on #name
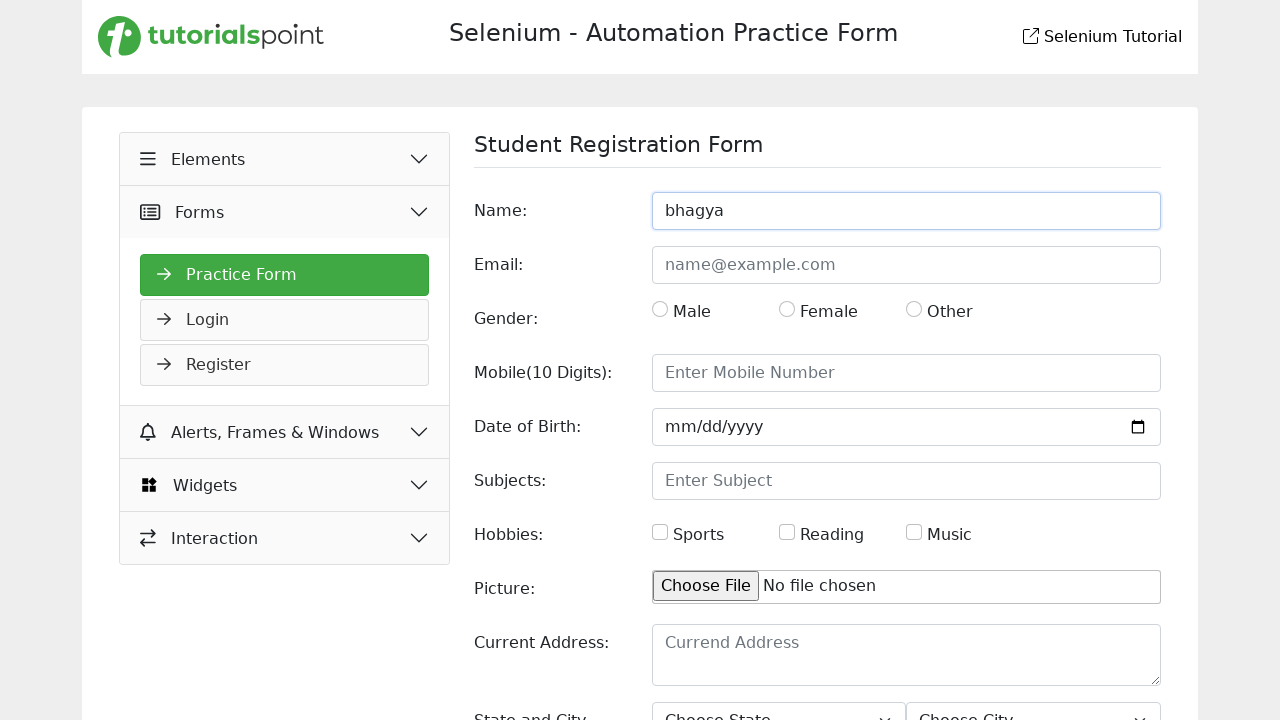

Filled email field with 'Testing@1234' on input[id='email']
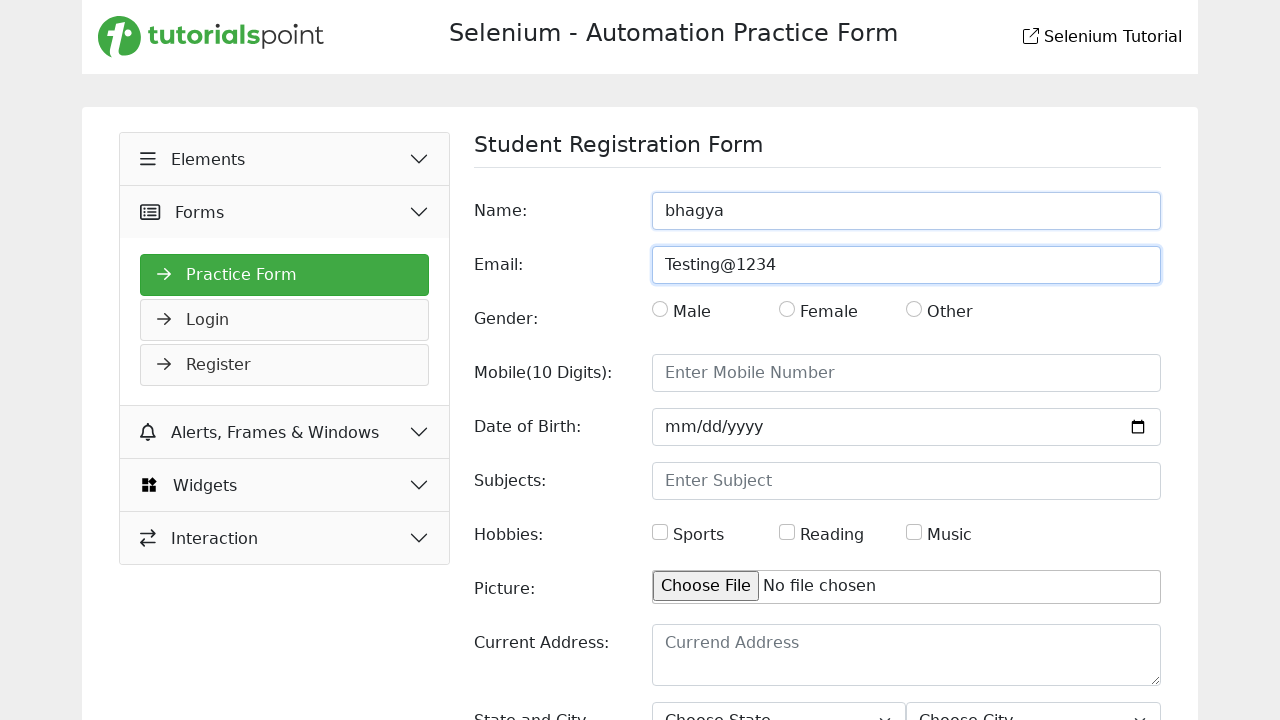

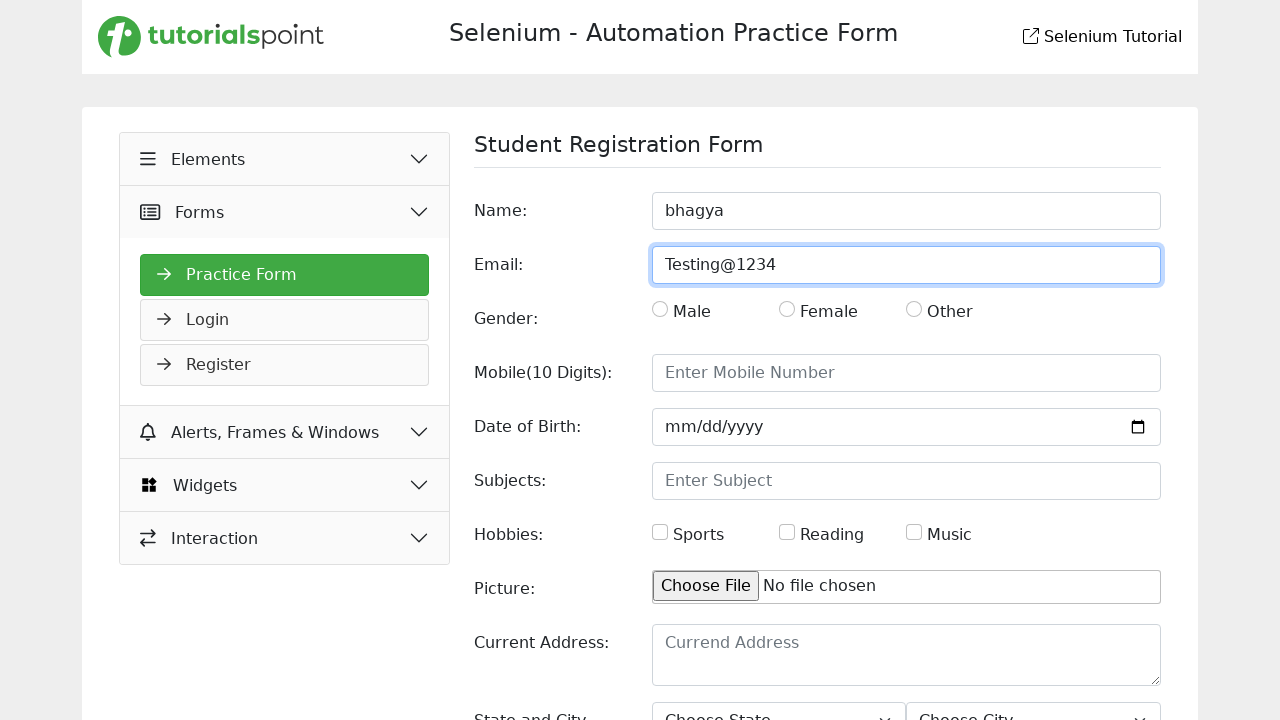